Tests tapping the Open App button and expanding post content with read more

Starting URL: https://social.muzz.com/en-GB/post/pos_2youlAHFvXjjQVn45hxXMBXT1JQ/?referrer=srf_2Zl2yqrNQ3X4nfmQjs7bgHqjyB0&location=feed&t=1750757673

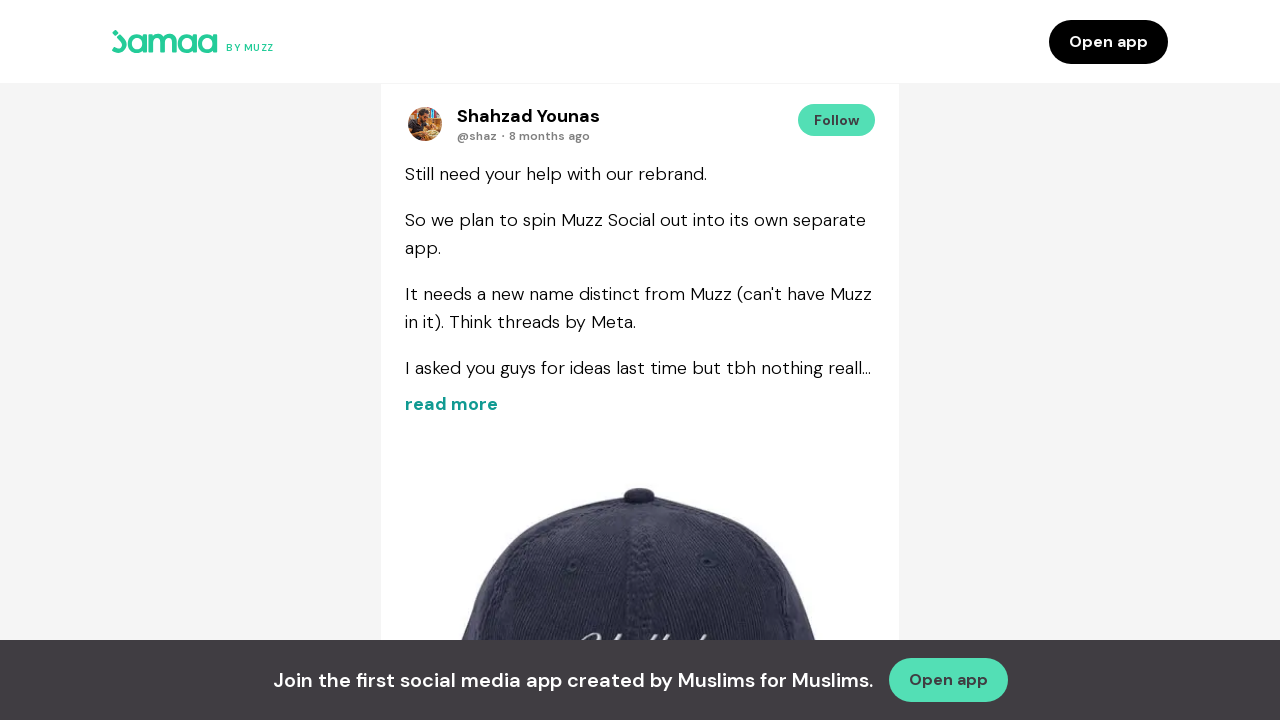

Clicked the first Open app button at (1108, 42) on internal:role=button[name="Open app"i] >> nth=0
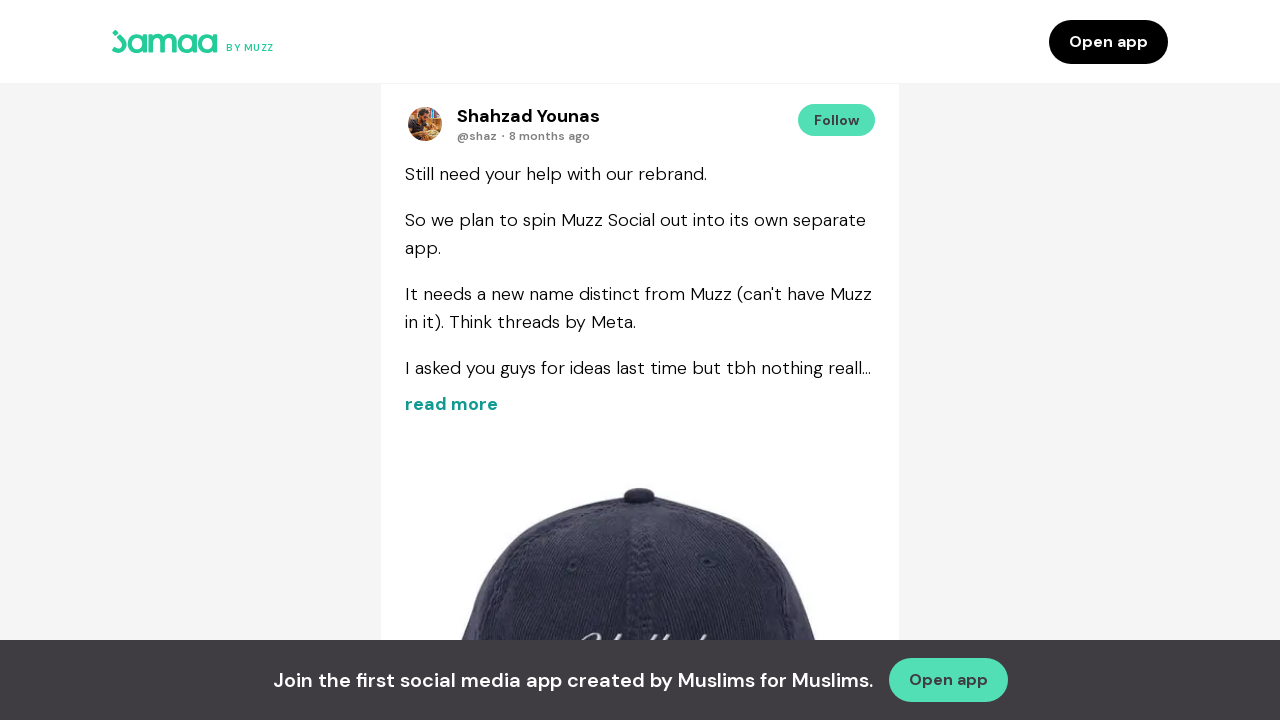

Clicked read more to expand post content at (452, 400) on internal:text="read more"i
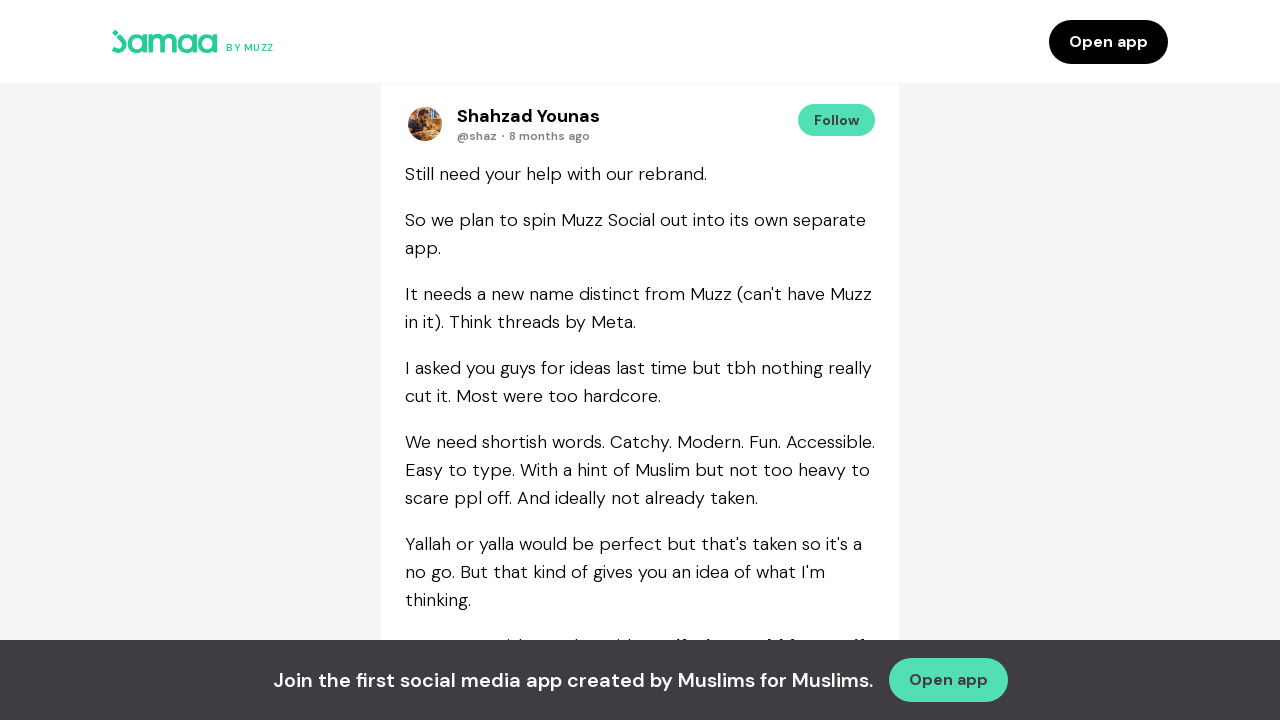

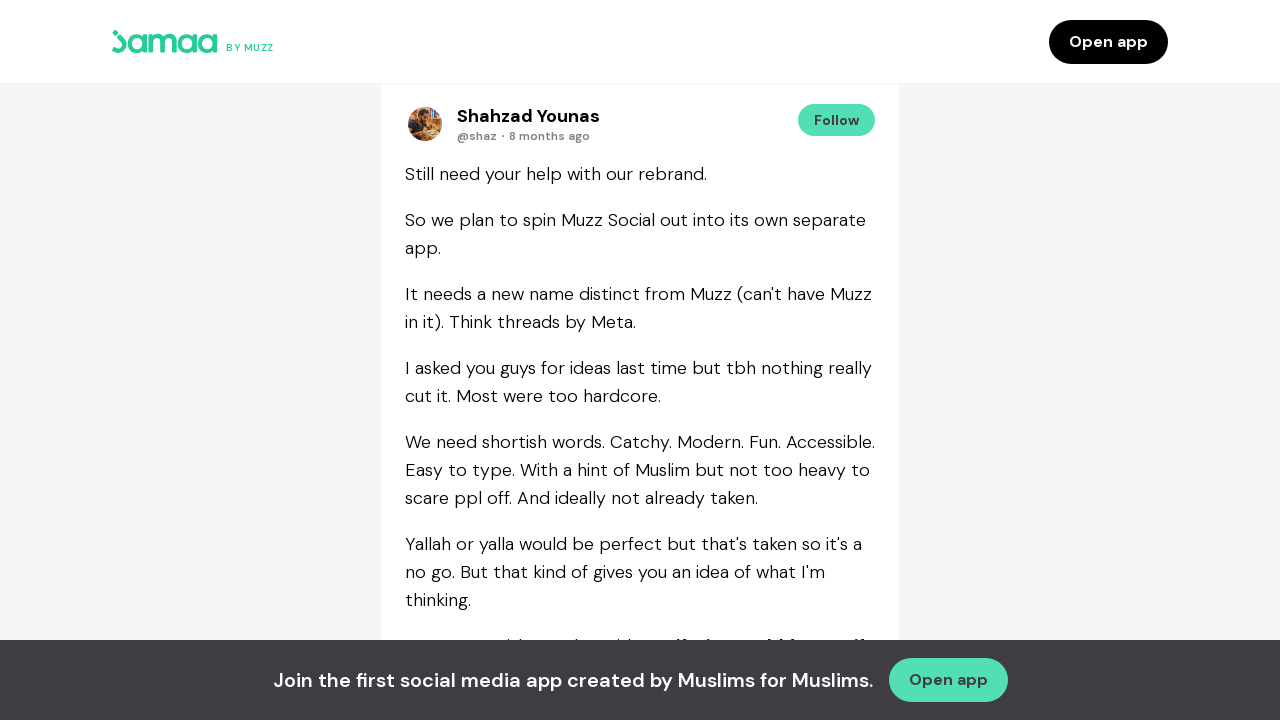